Tests that the Calley Auto Dialer product page loads correctly at different desktop resolutions (1920x1080, 1366x768, 1536x864) by navigating to the page and verifying content is visible.

Starting URL: https://www.getcalley.com/how-calley-auto-dialer-app-works/

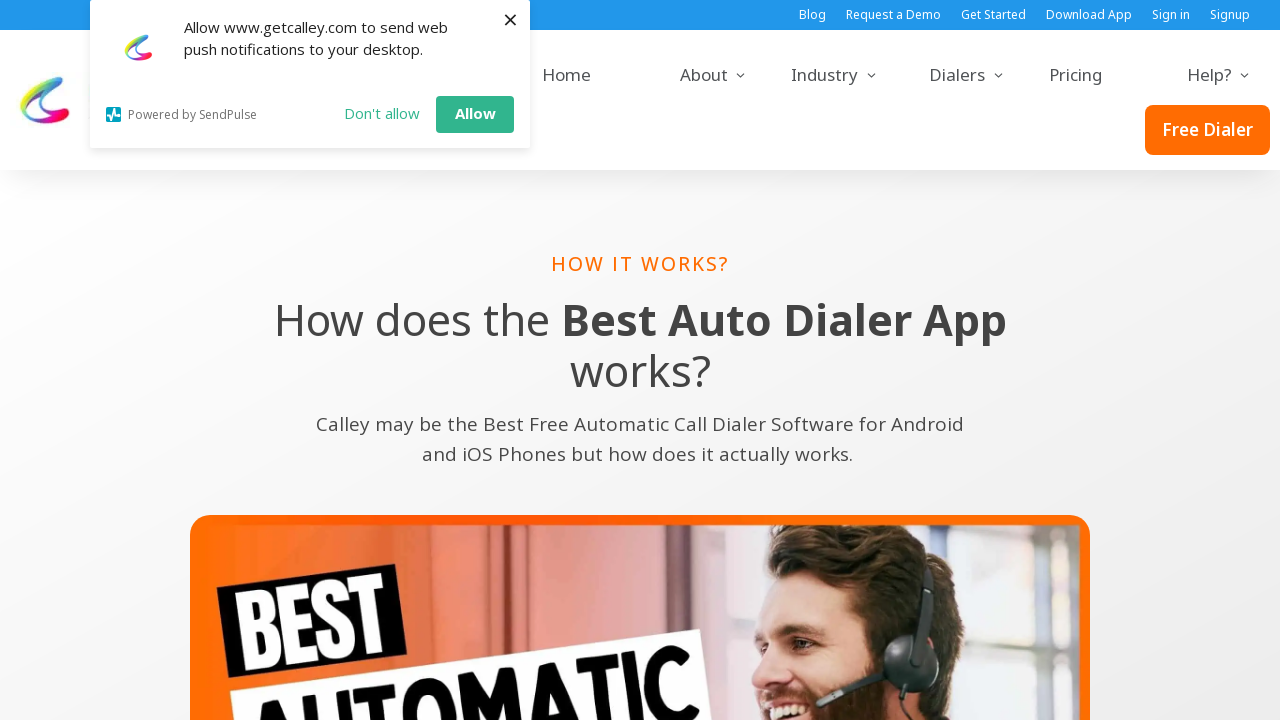

Set viewport to 1920x1080
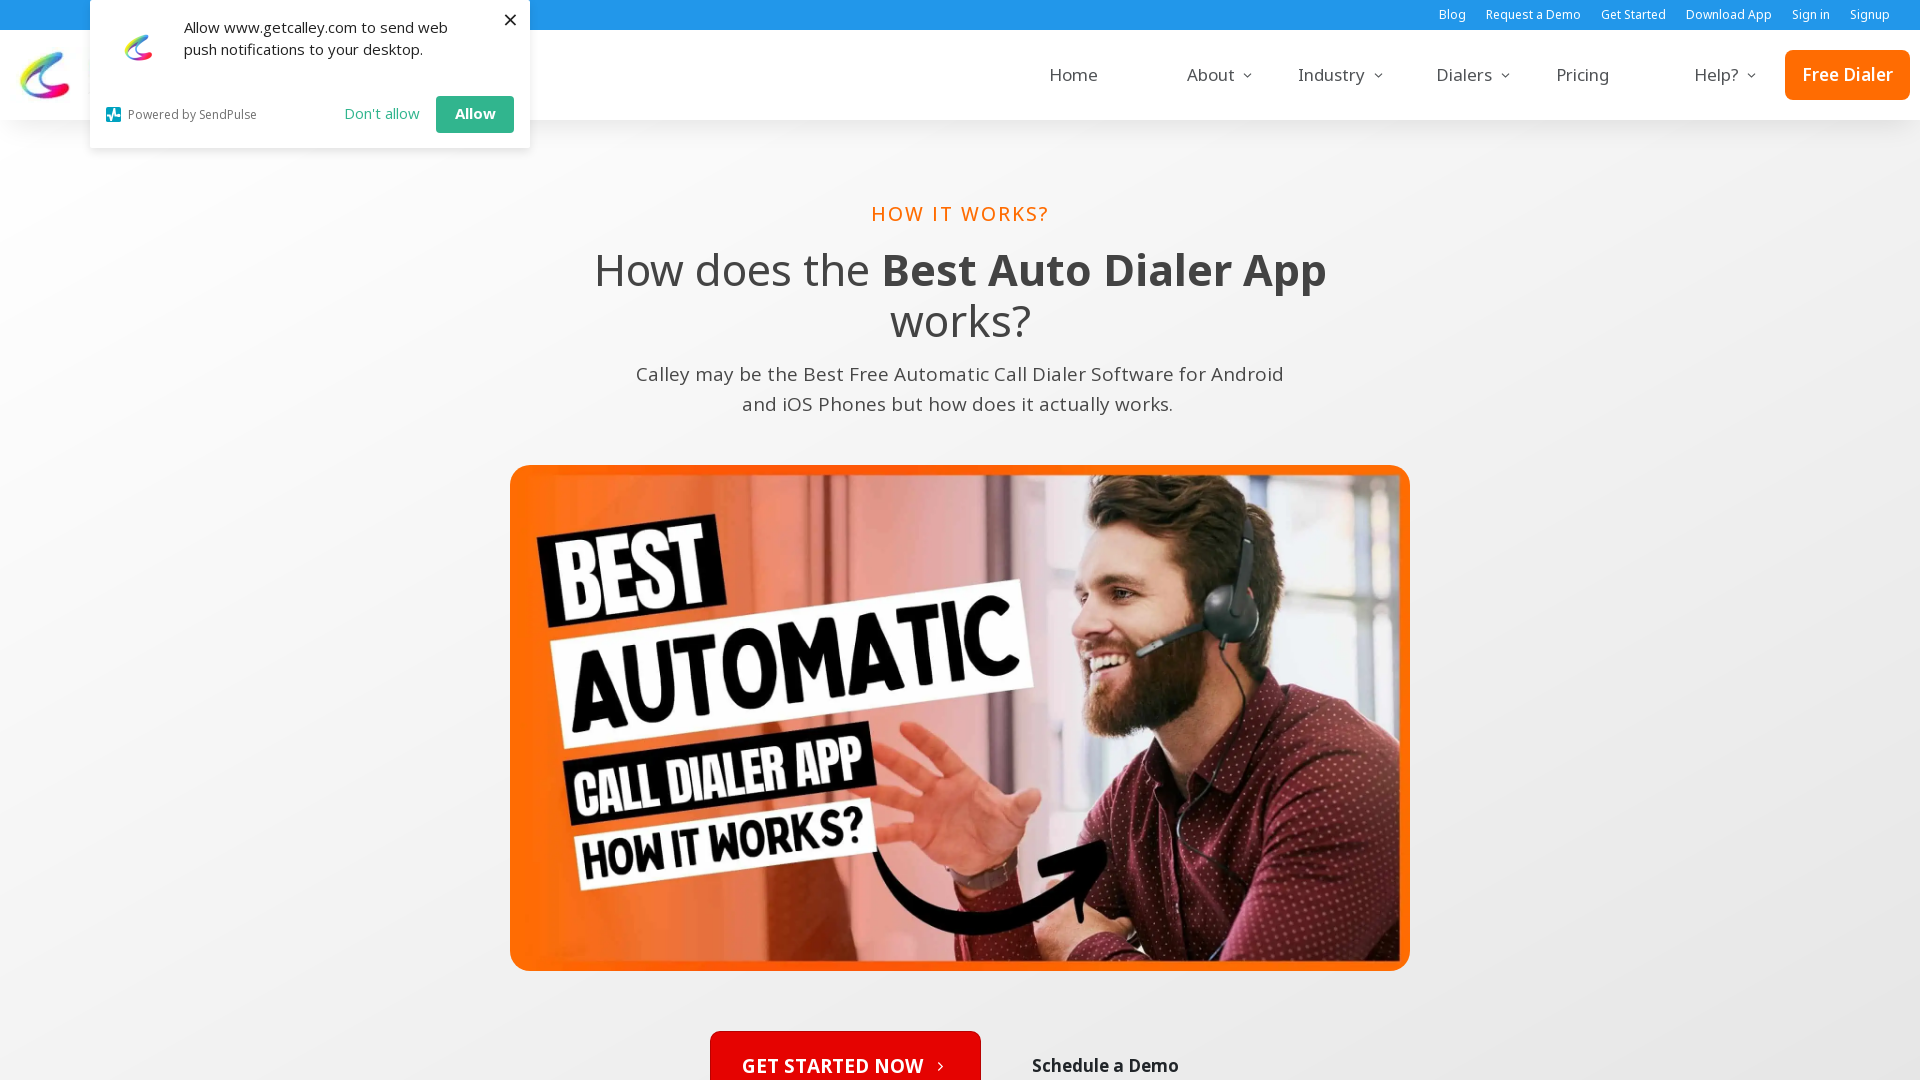

Reloaded page at 1920x1080 resolution
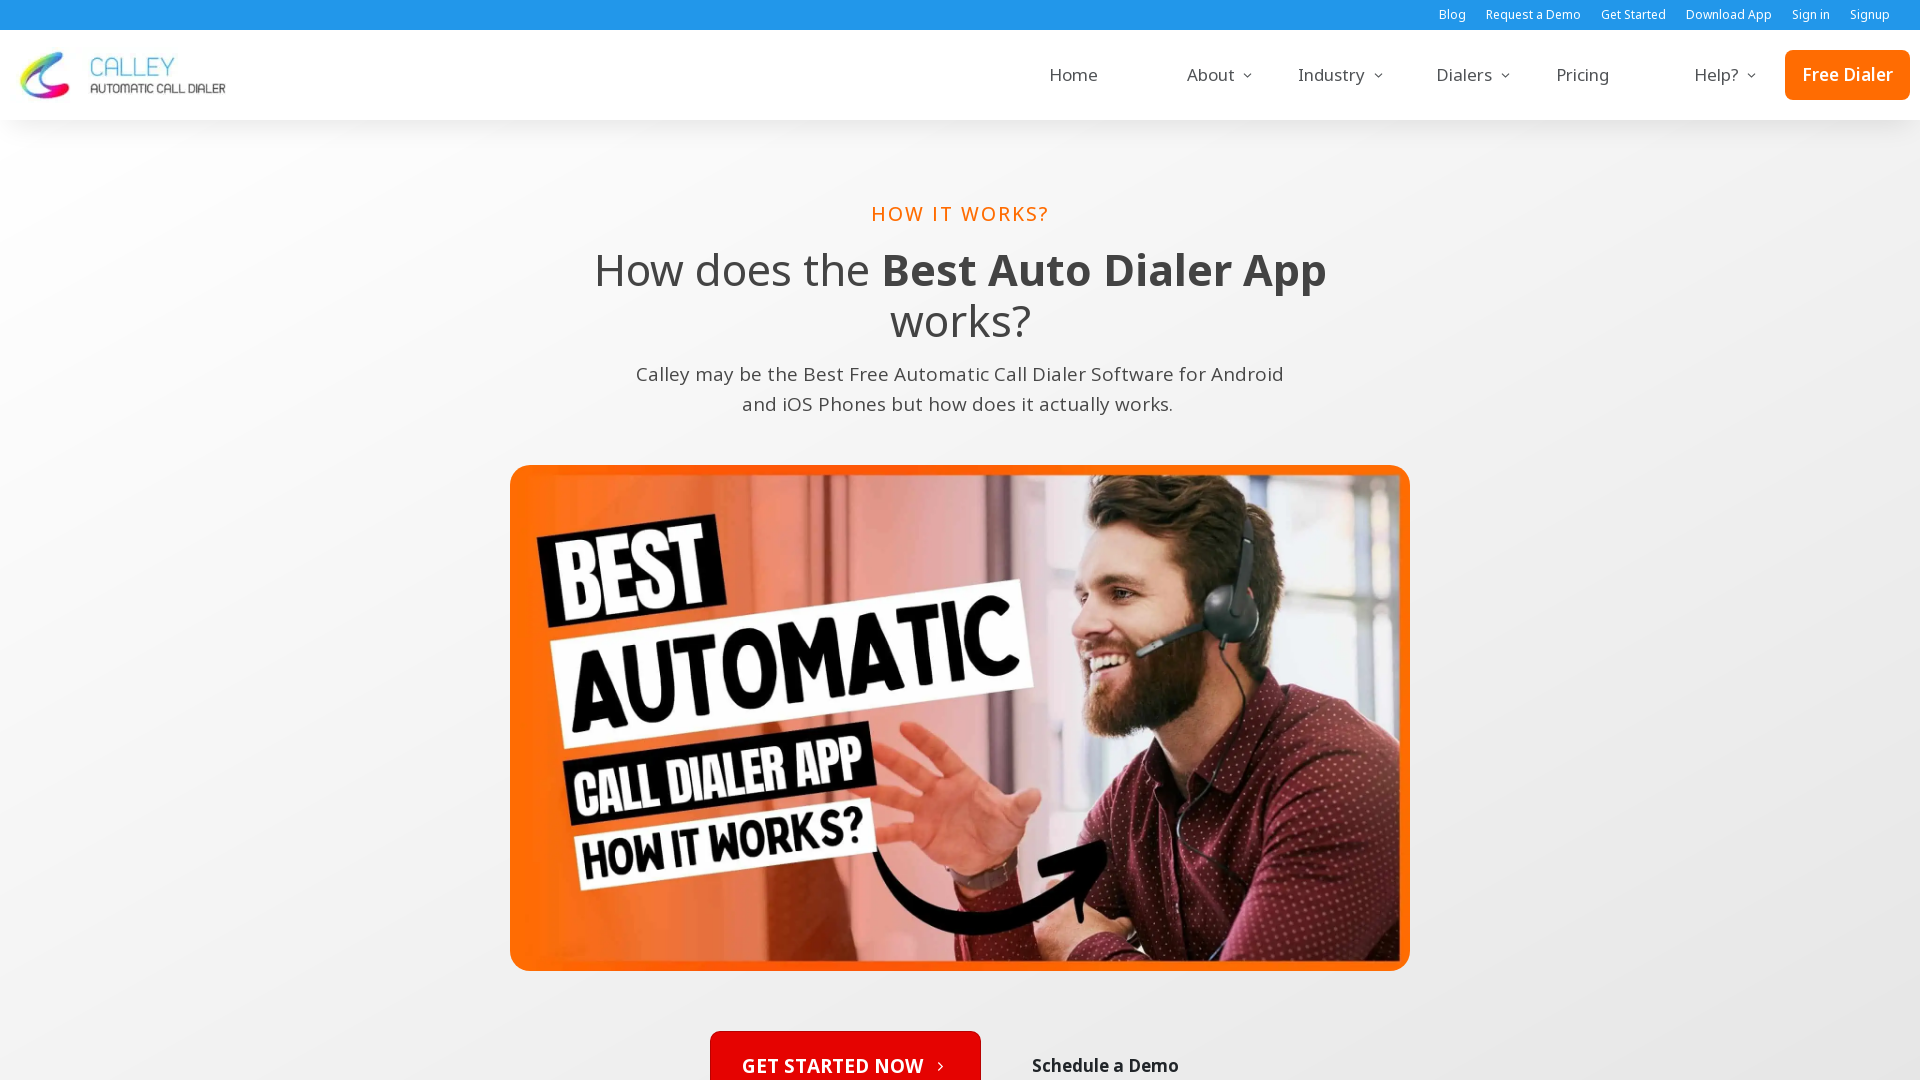

Page content loaded at 1920x1080
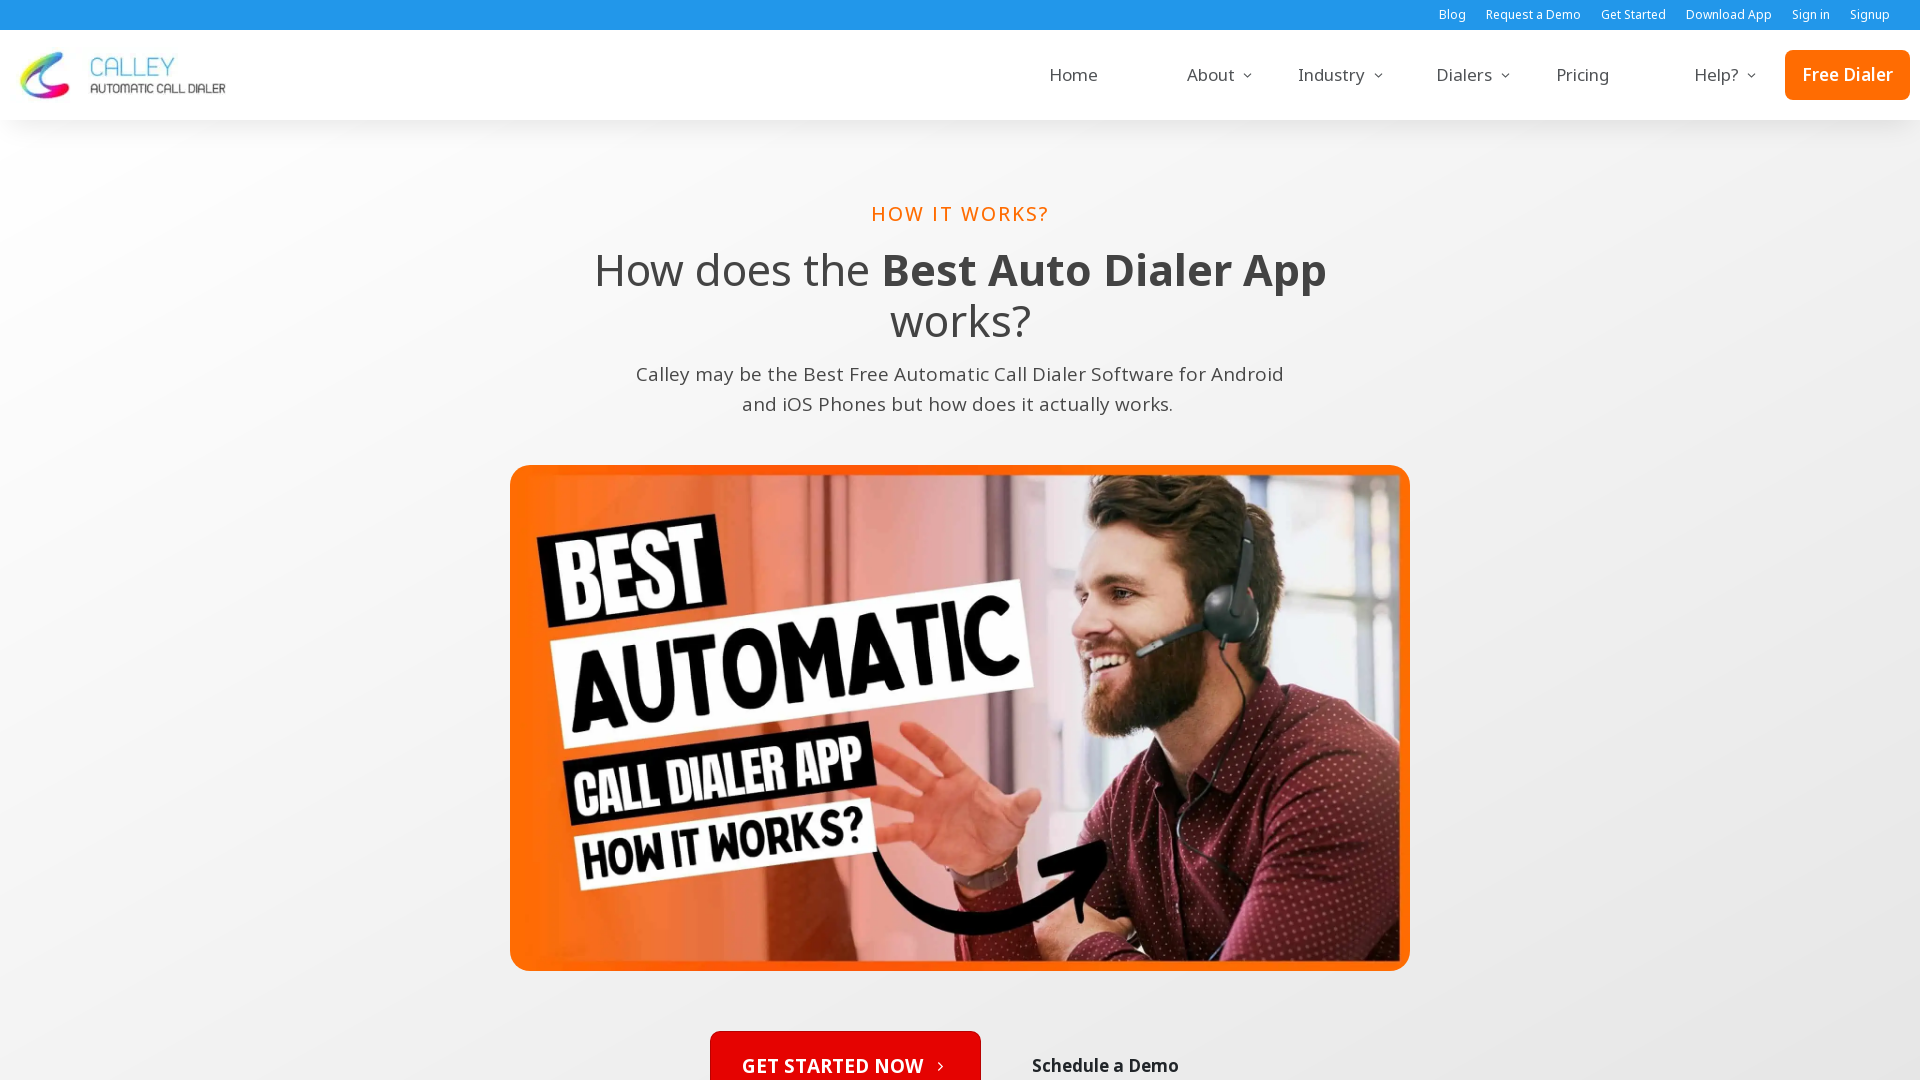

Set viewport to 1366x768
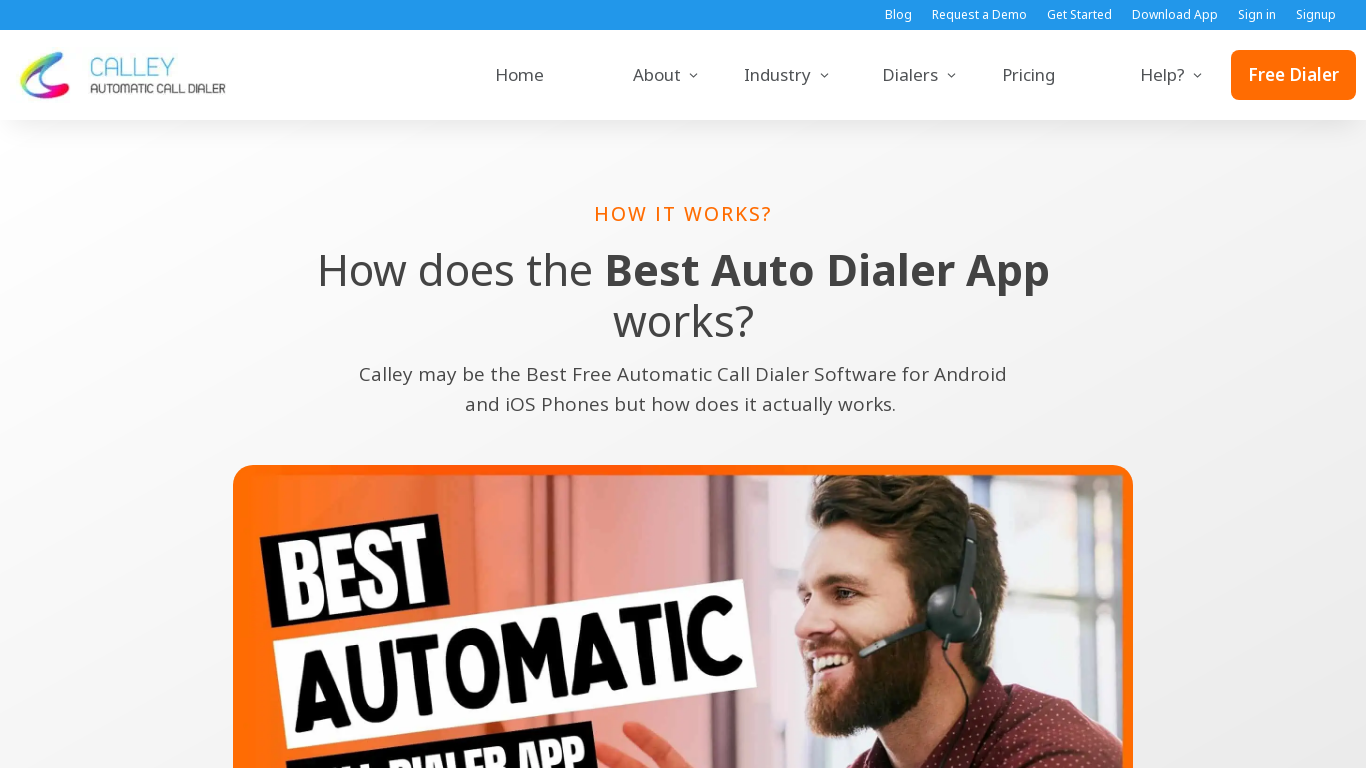

Reloaded page at 1366x768 resolution
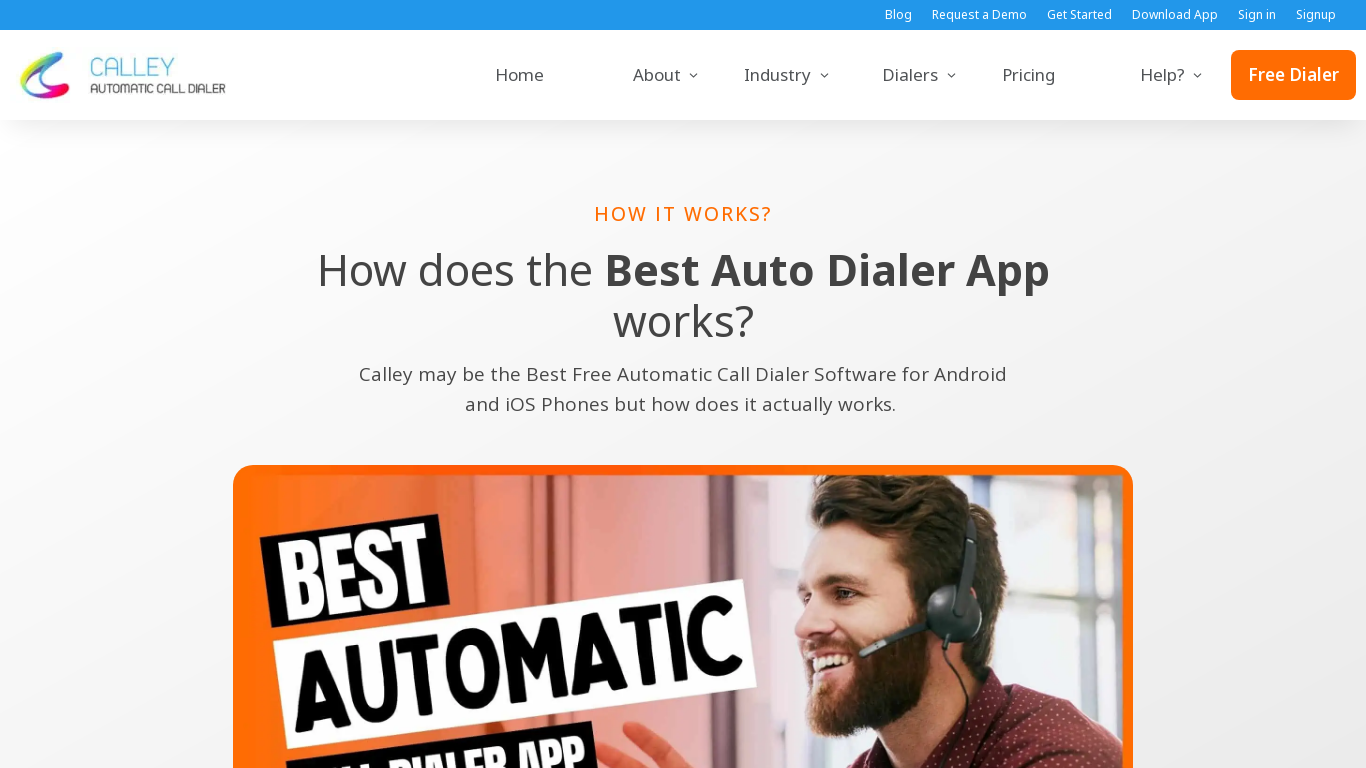

Page content loaded at 1366x768
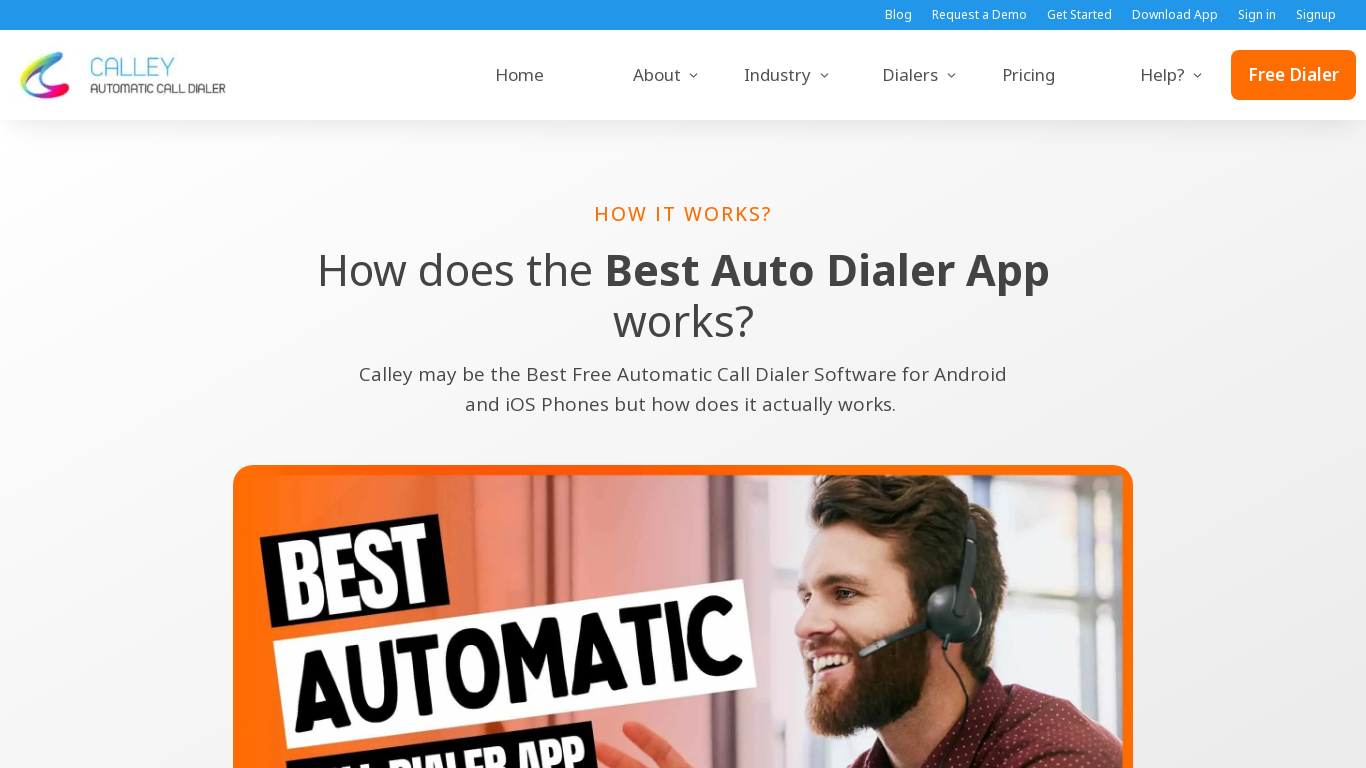

Set viewport to 1536x864
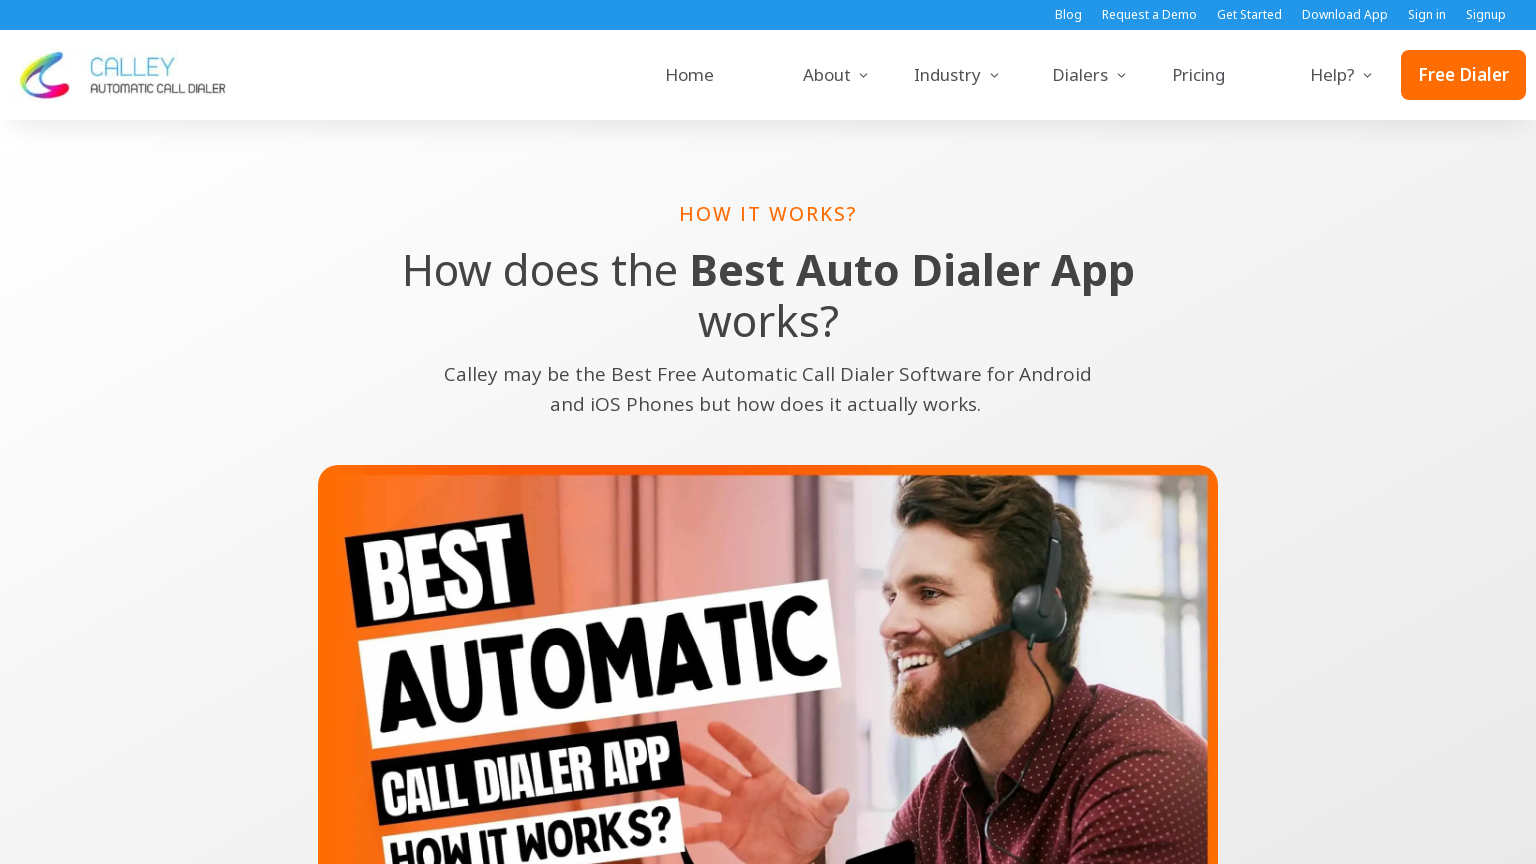

Reloaded page at 1536x864 resolution
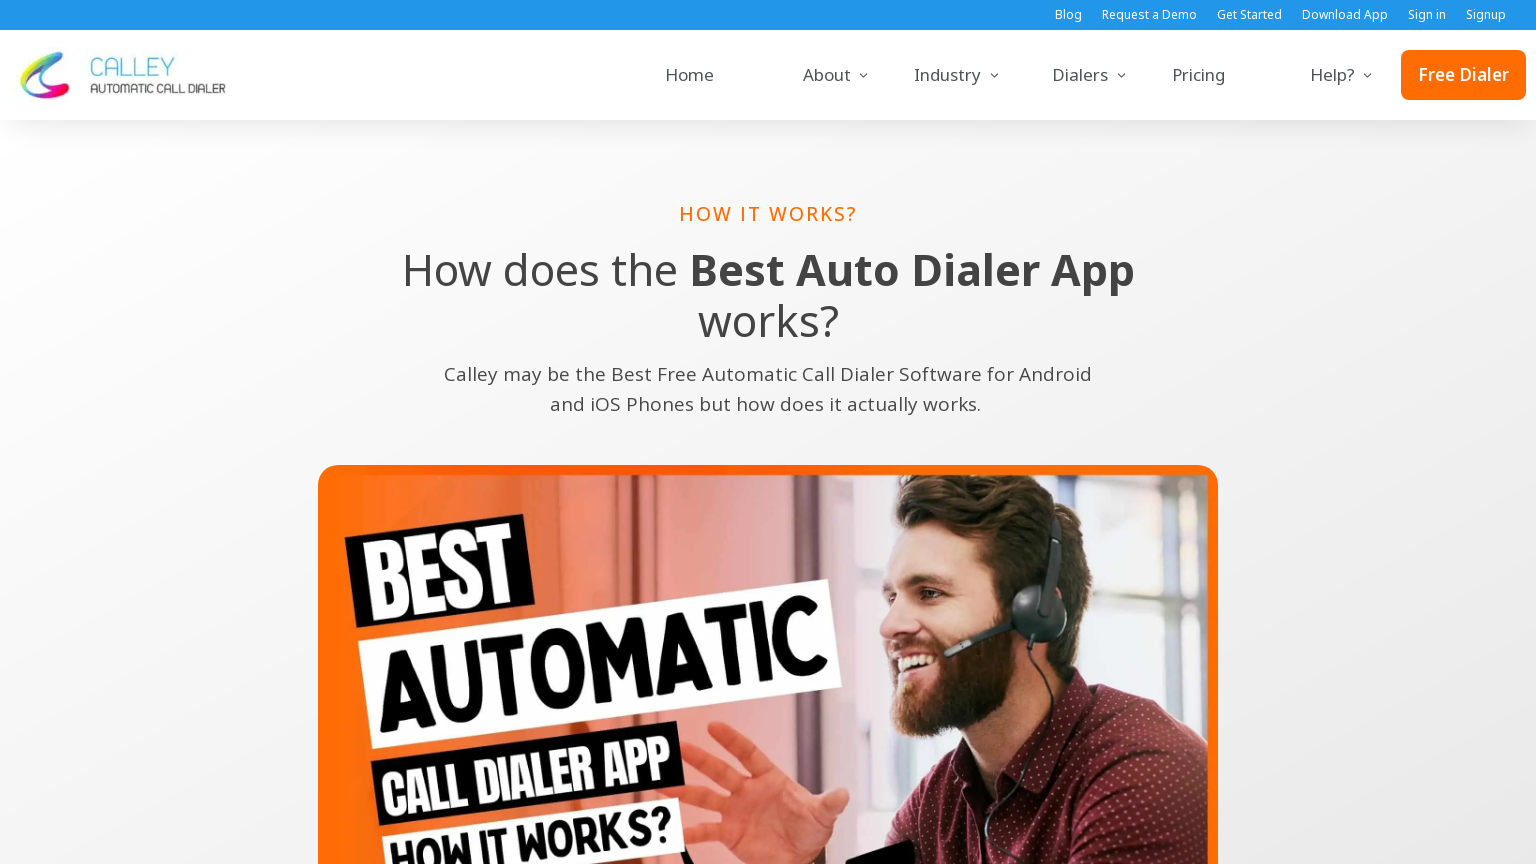

Page content loaded at 1536x864
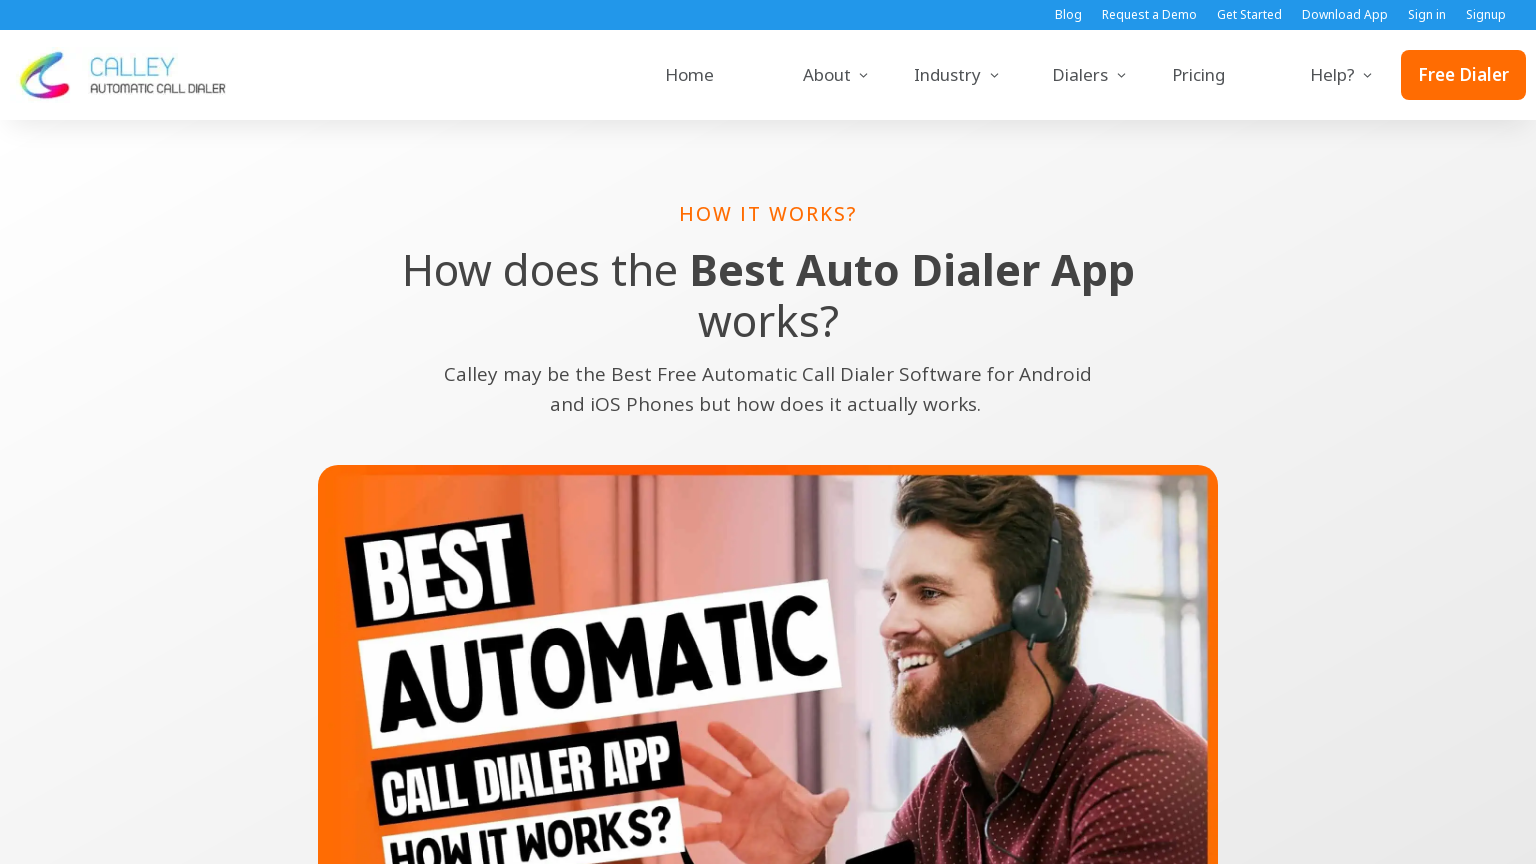

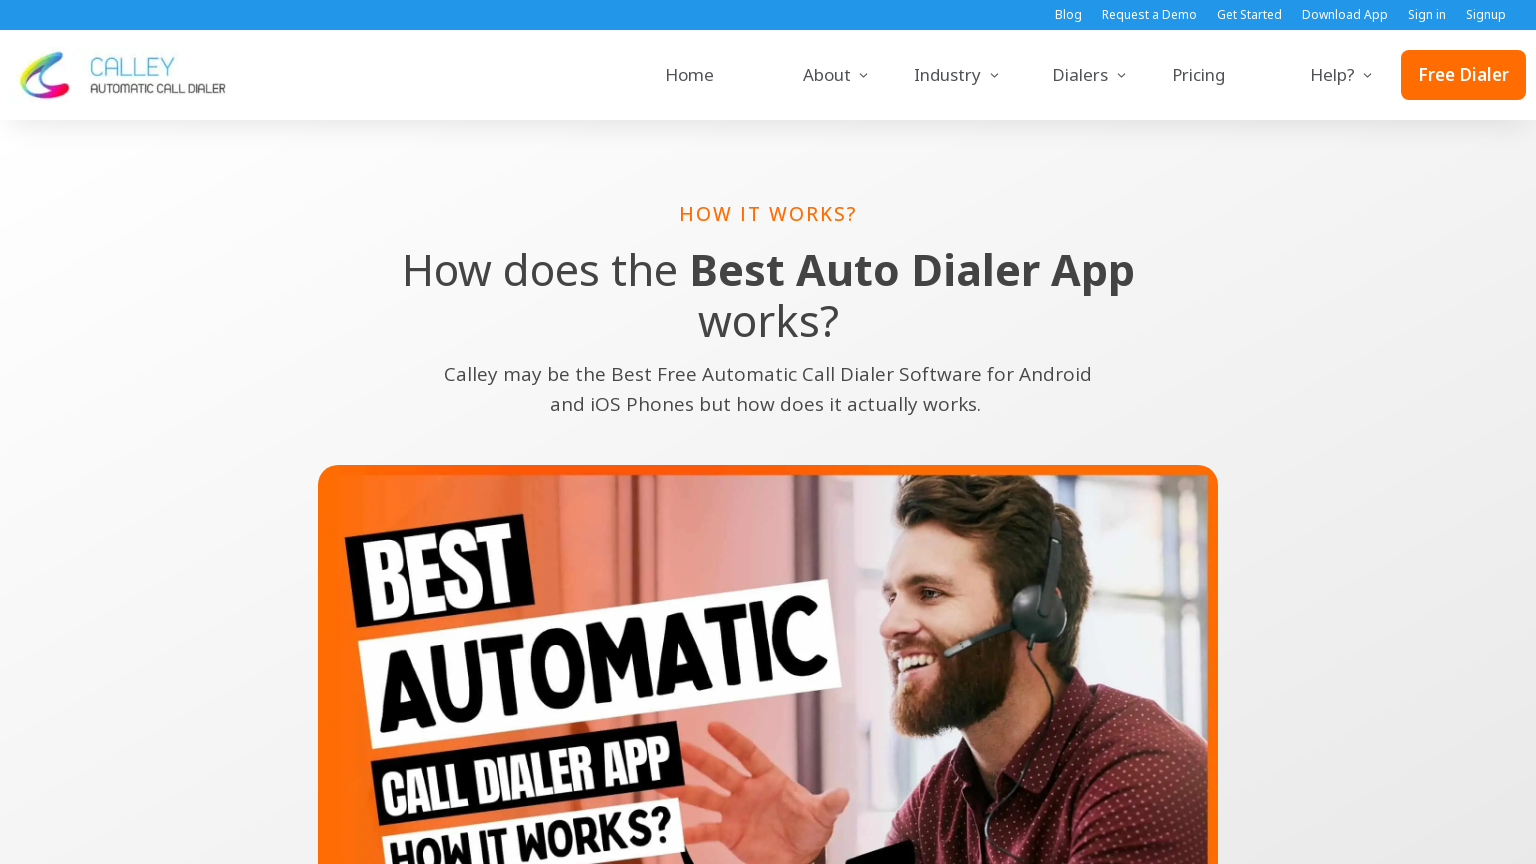